Navigates to an automation practice page, scrolls down the window by 500 pixels, and captures a screenshot of the page.

Starting URL: https://rahulshettyacademy.com/AutomationPractice/

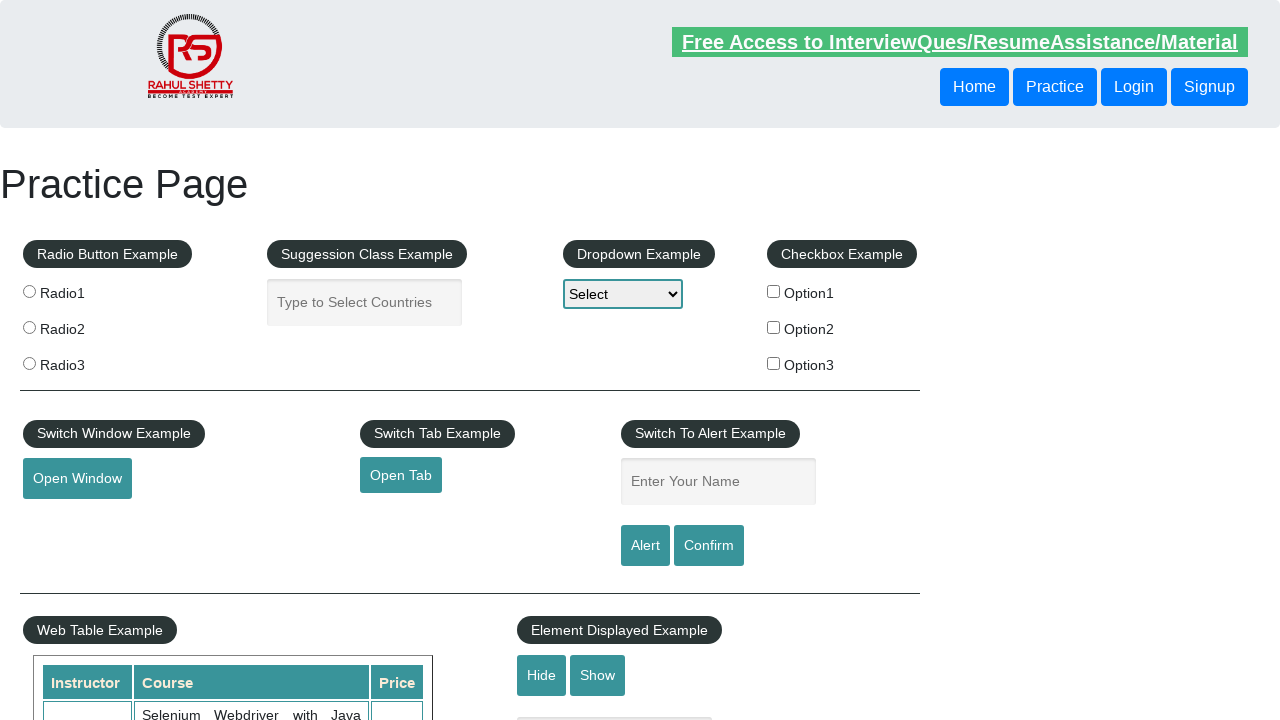

Navigated to automation practice page
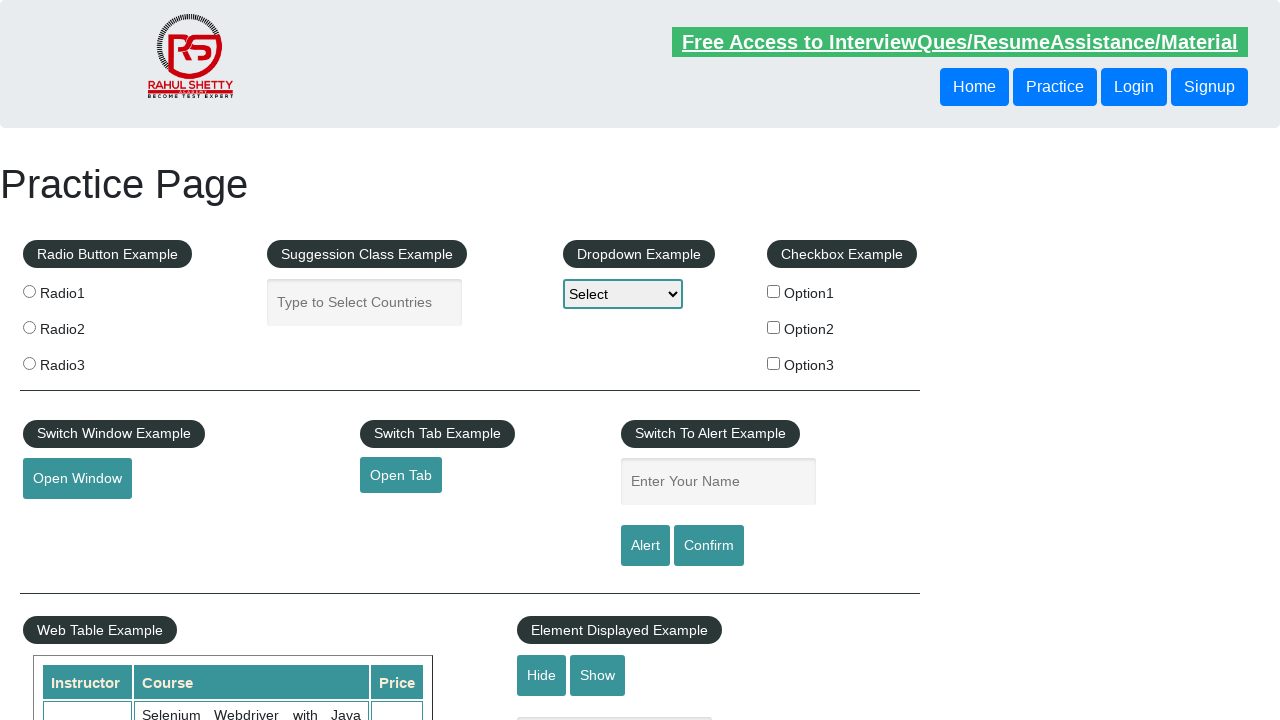

Scrolled down the window by 500 pixels
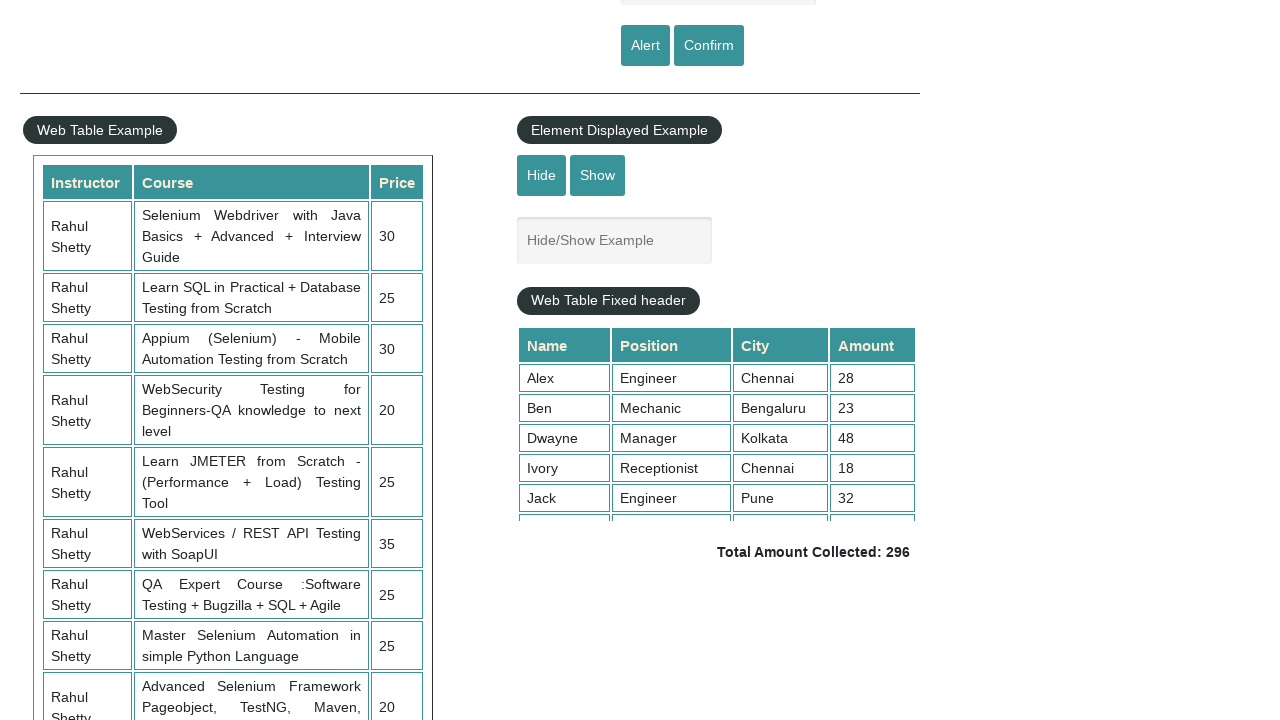

Captured screenshot of page after scrolling
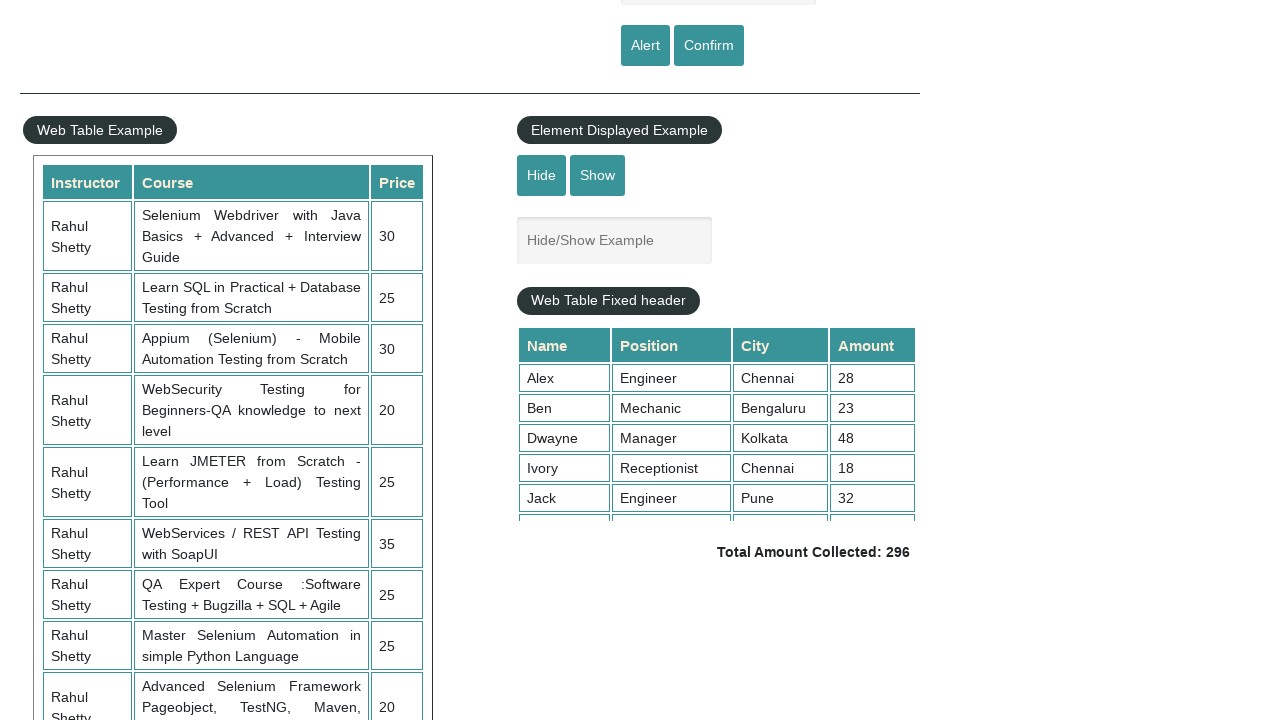

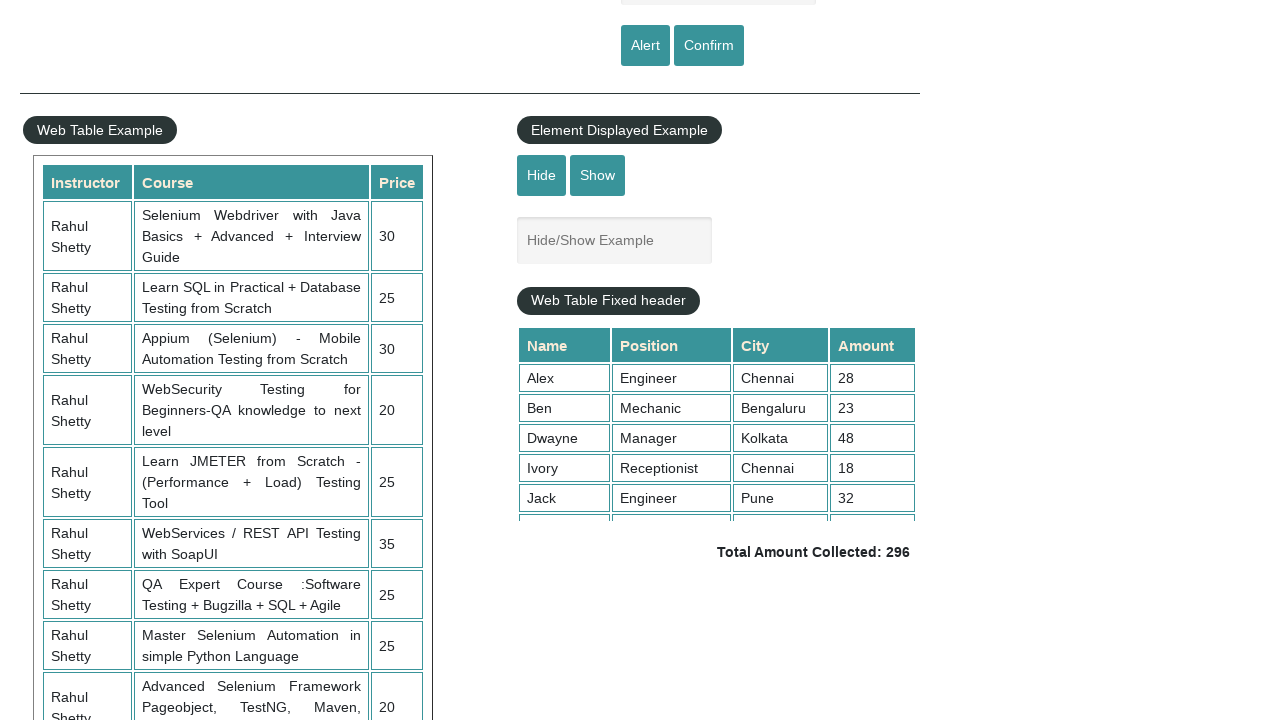